Tests selecting from a dropdown list using Playwright's built-in select_option method to choose an option by visible text.

Starting URL: https://the-internet.herokuapp.com/dropdown

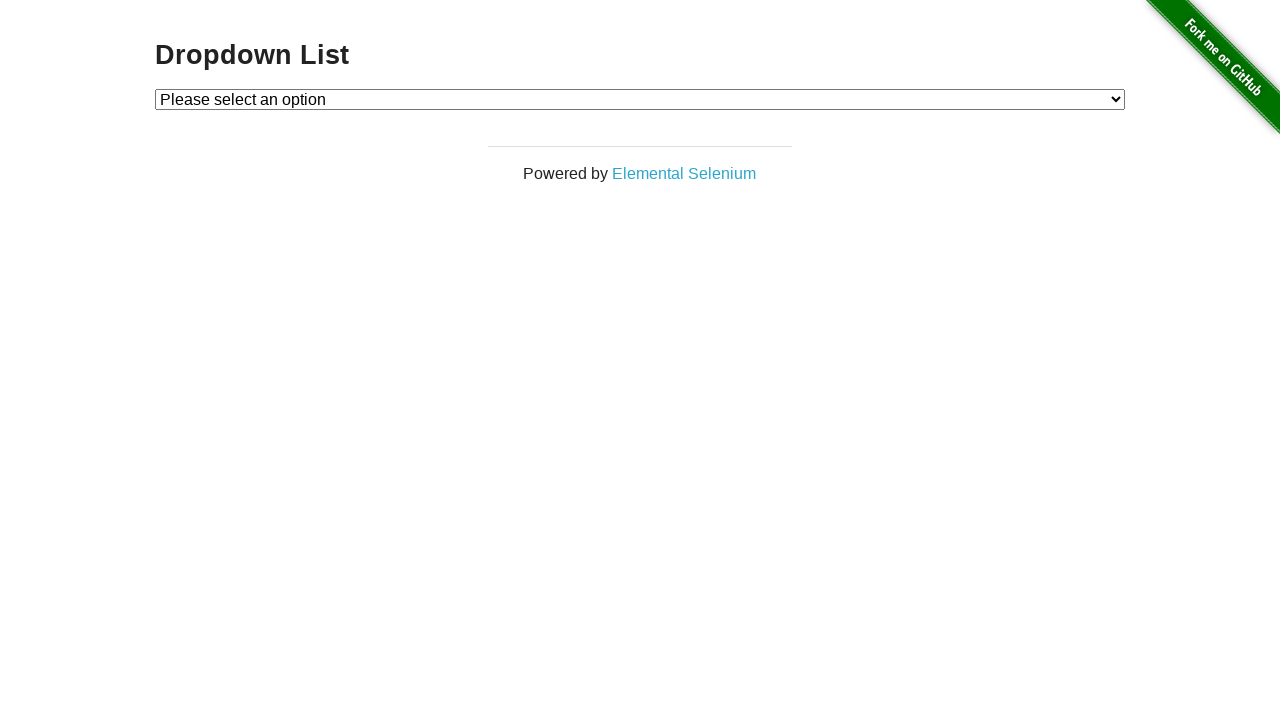

Navigated to dropdown page
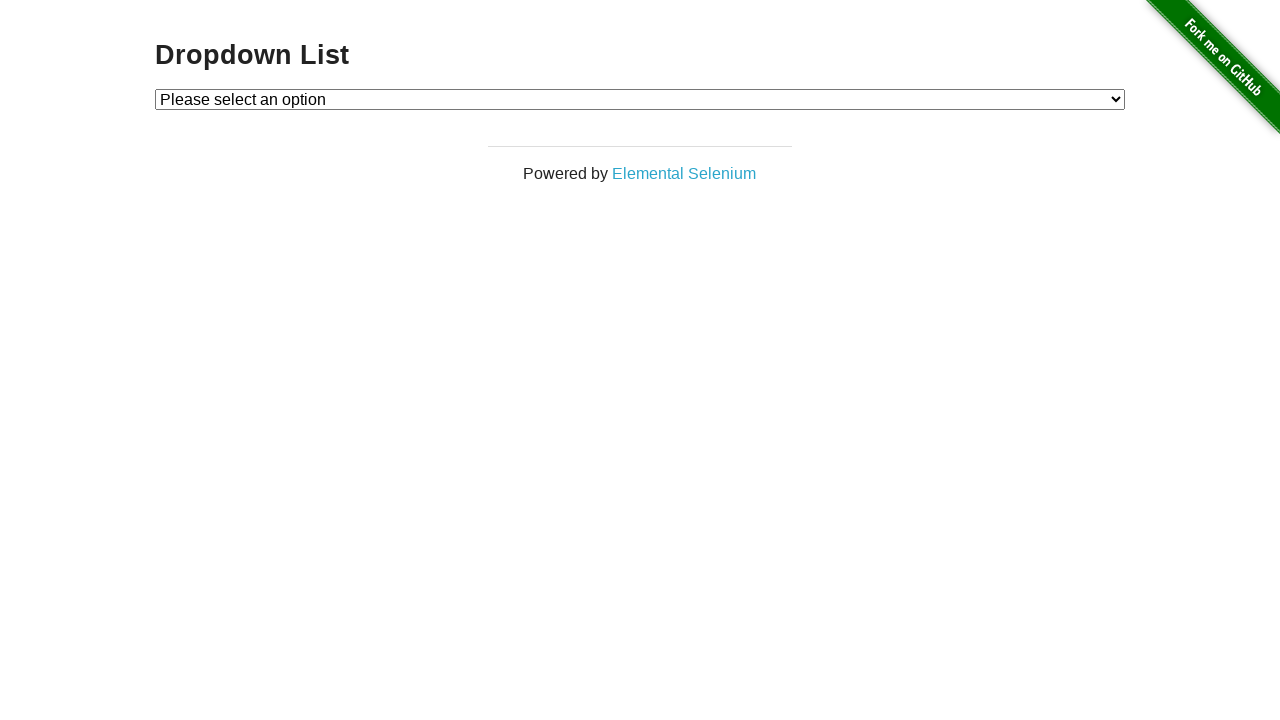

Selected 'Option 1' from dropdown using visible text on #dropdown
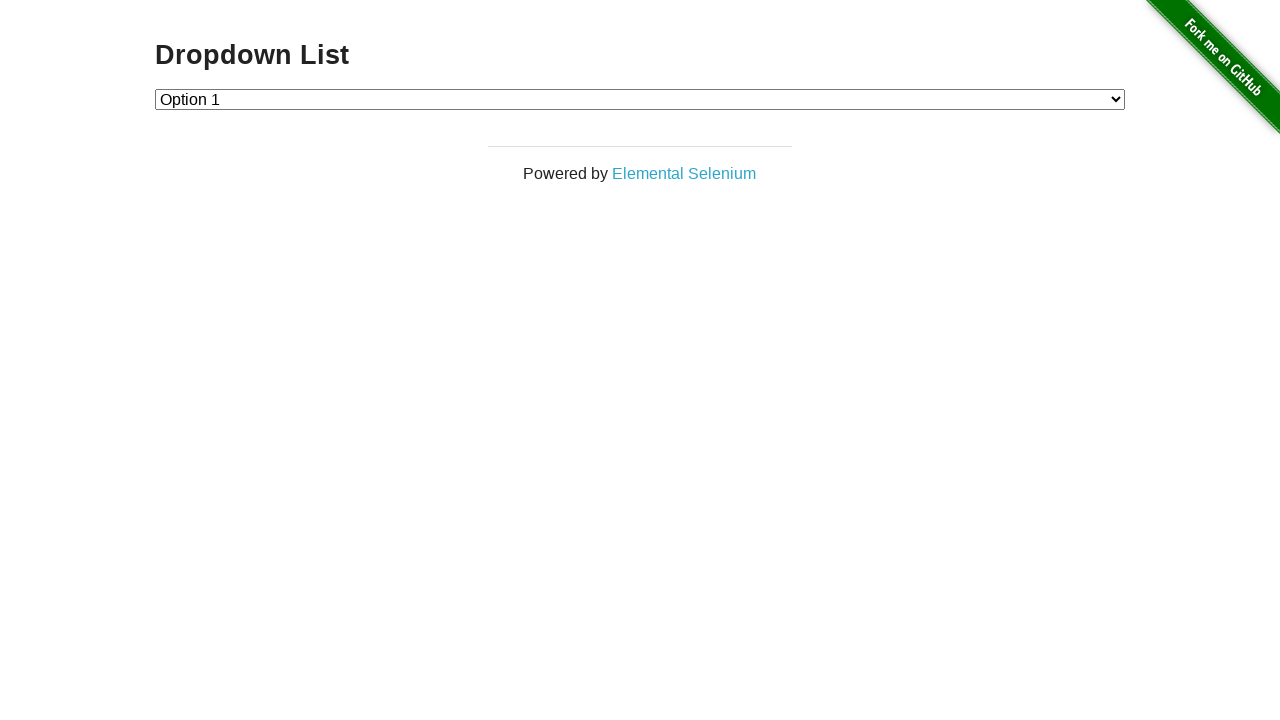

Retrieved selected dropdown value
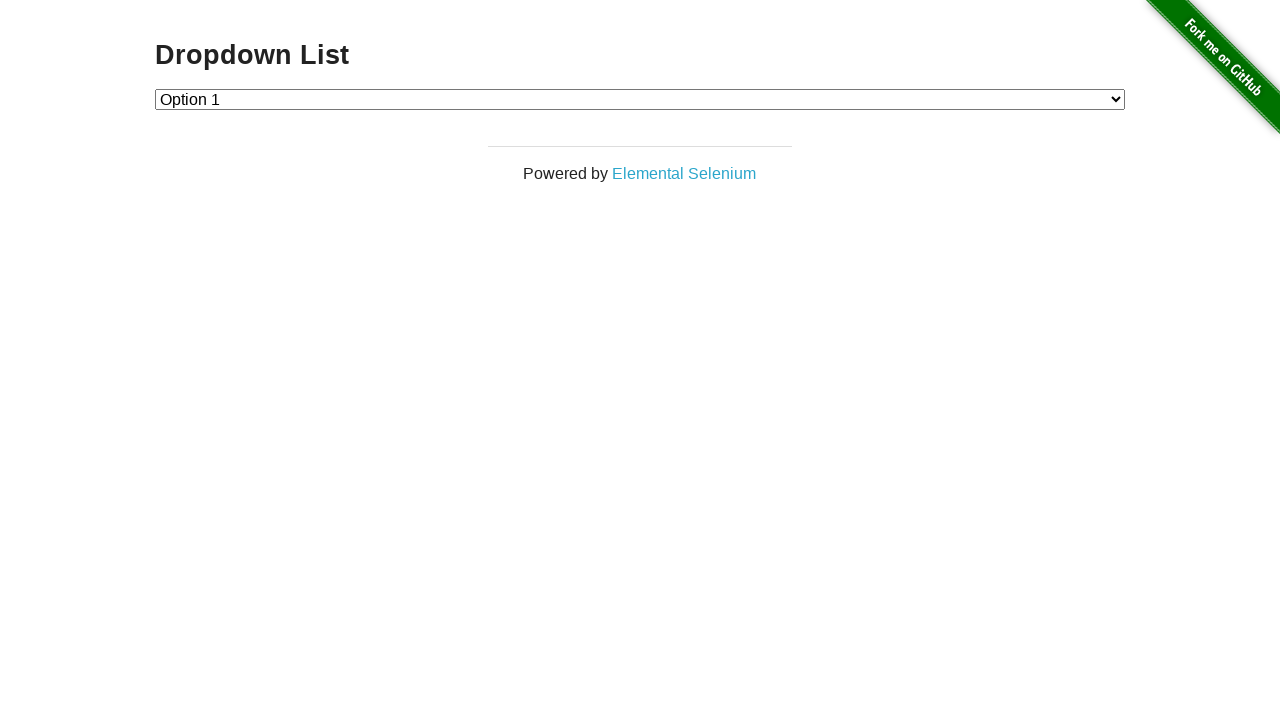

Verified that Option 1 (value '1') was correctly selected
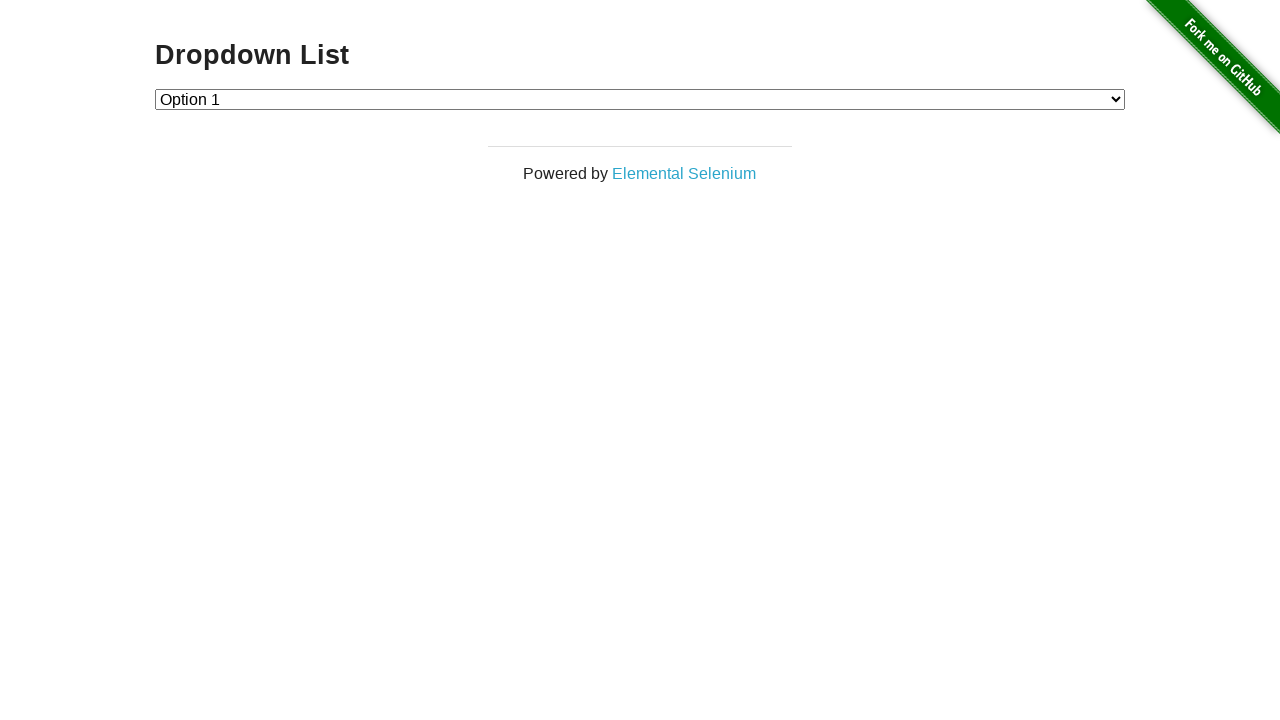

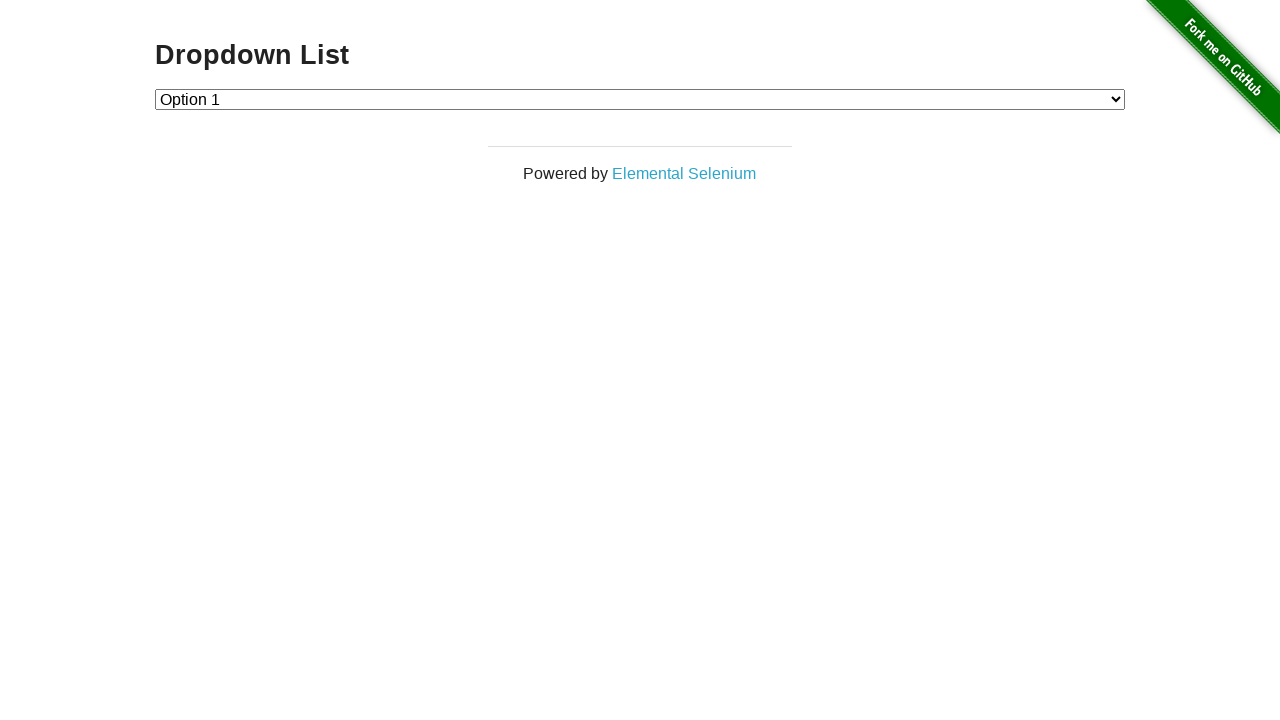